Opens the GitHub homepage, maximizes the browser window, and verifies the page loads by checking the title

Starting URL: https://github.com/

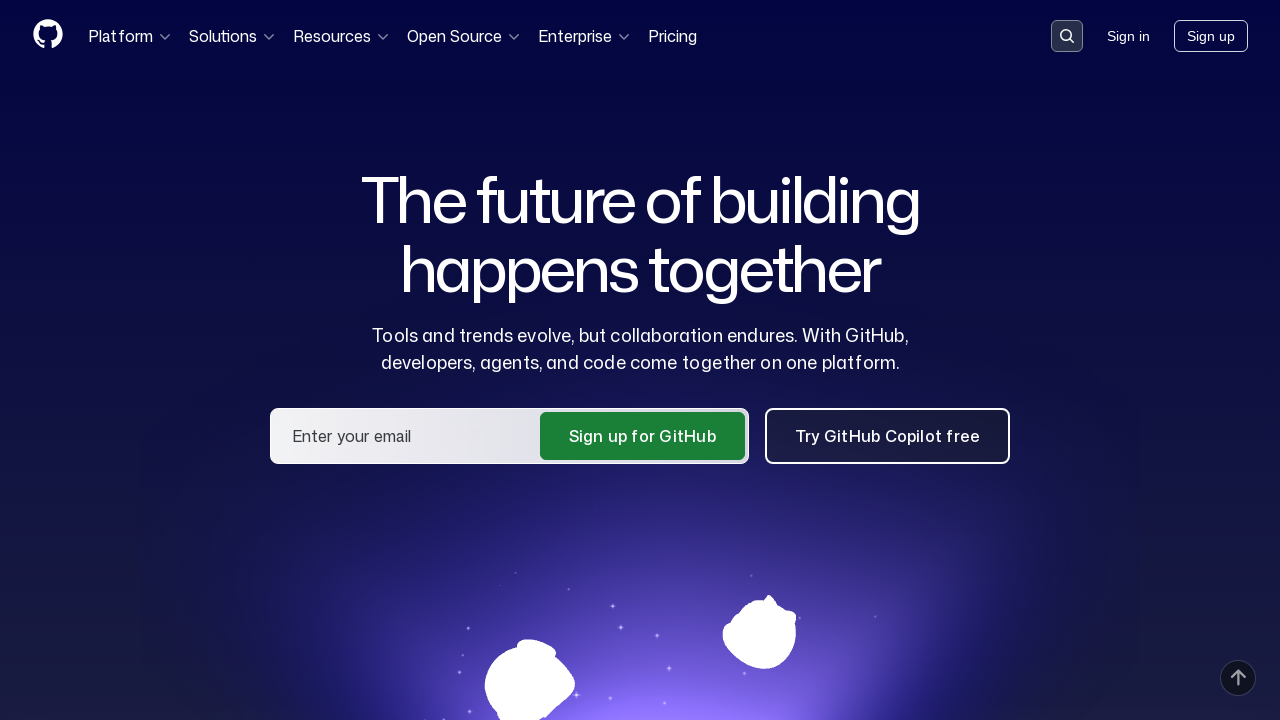

Set viewport size to 1920x1080
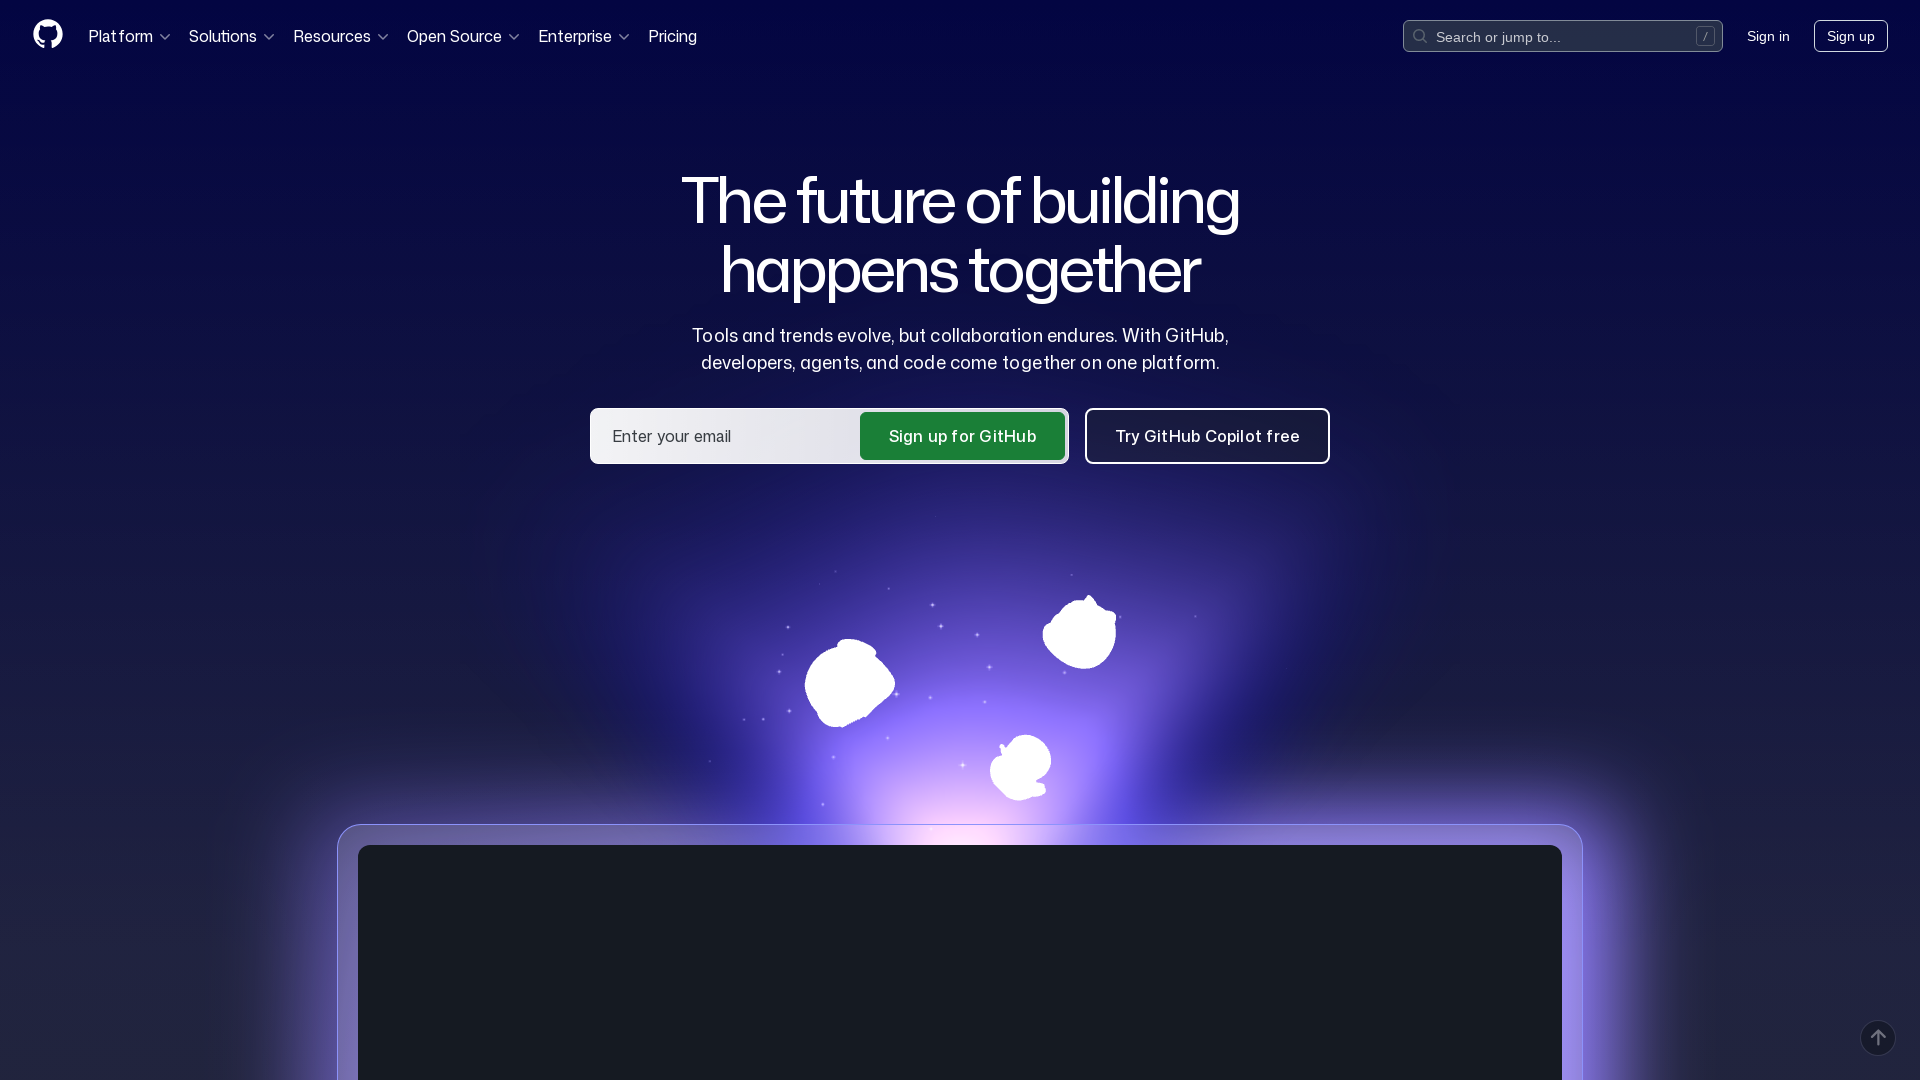

Page loaded (domcontentloaded state)
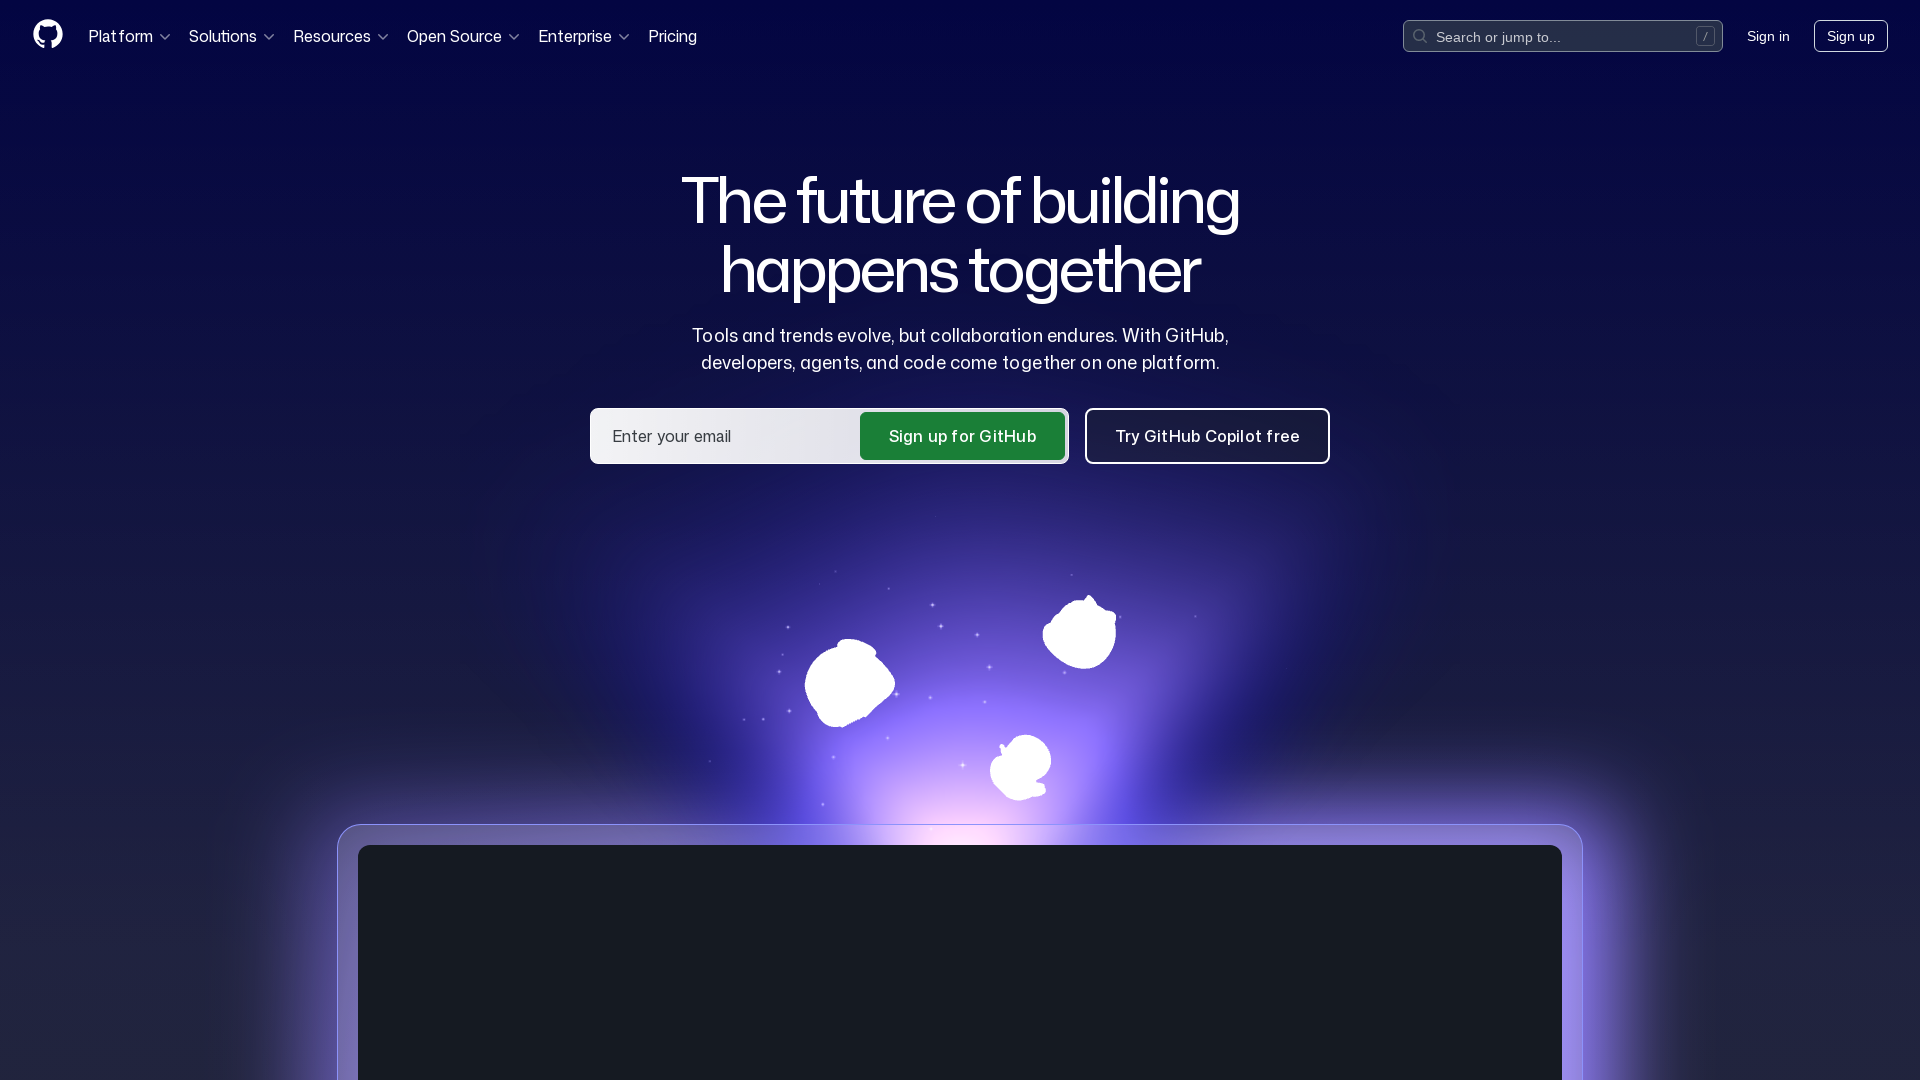

Retrieved page title: GitHub · Change is constant. GitHub keeps you ahead. · GitHub
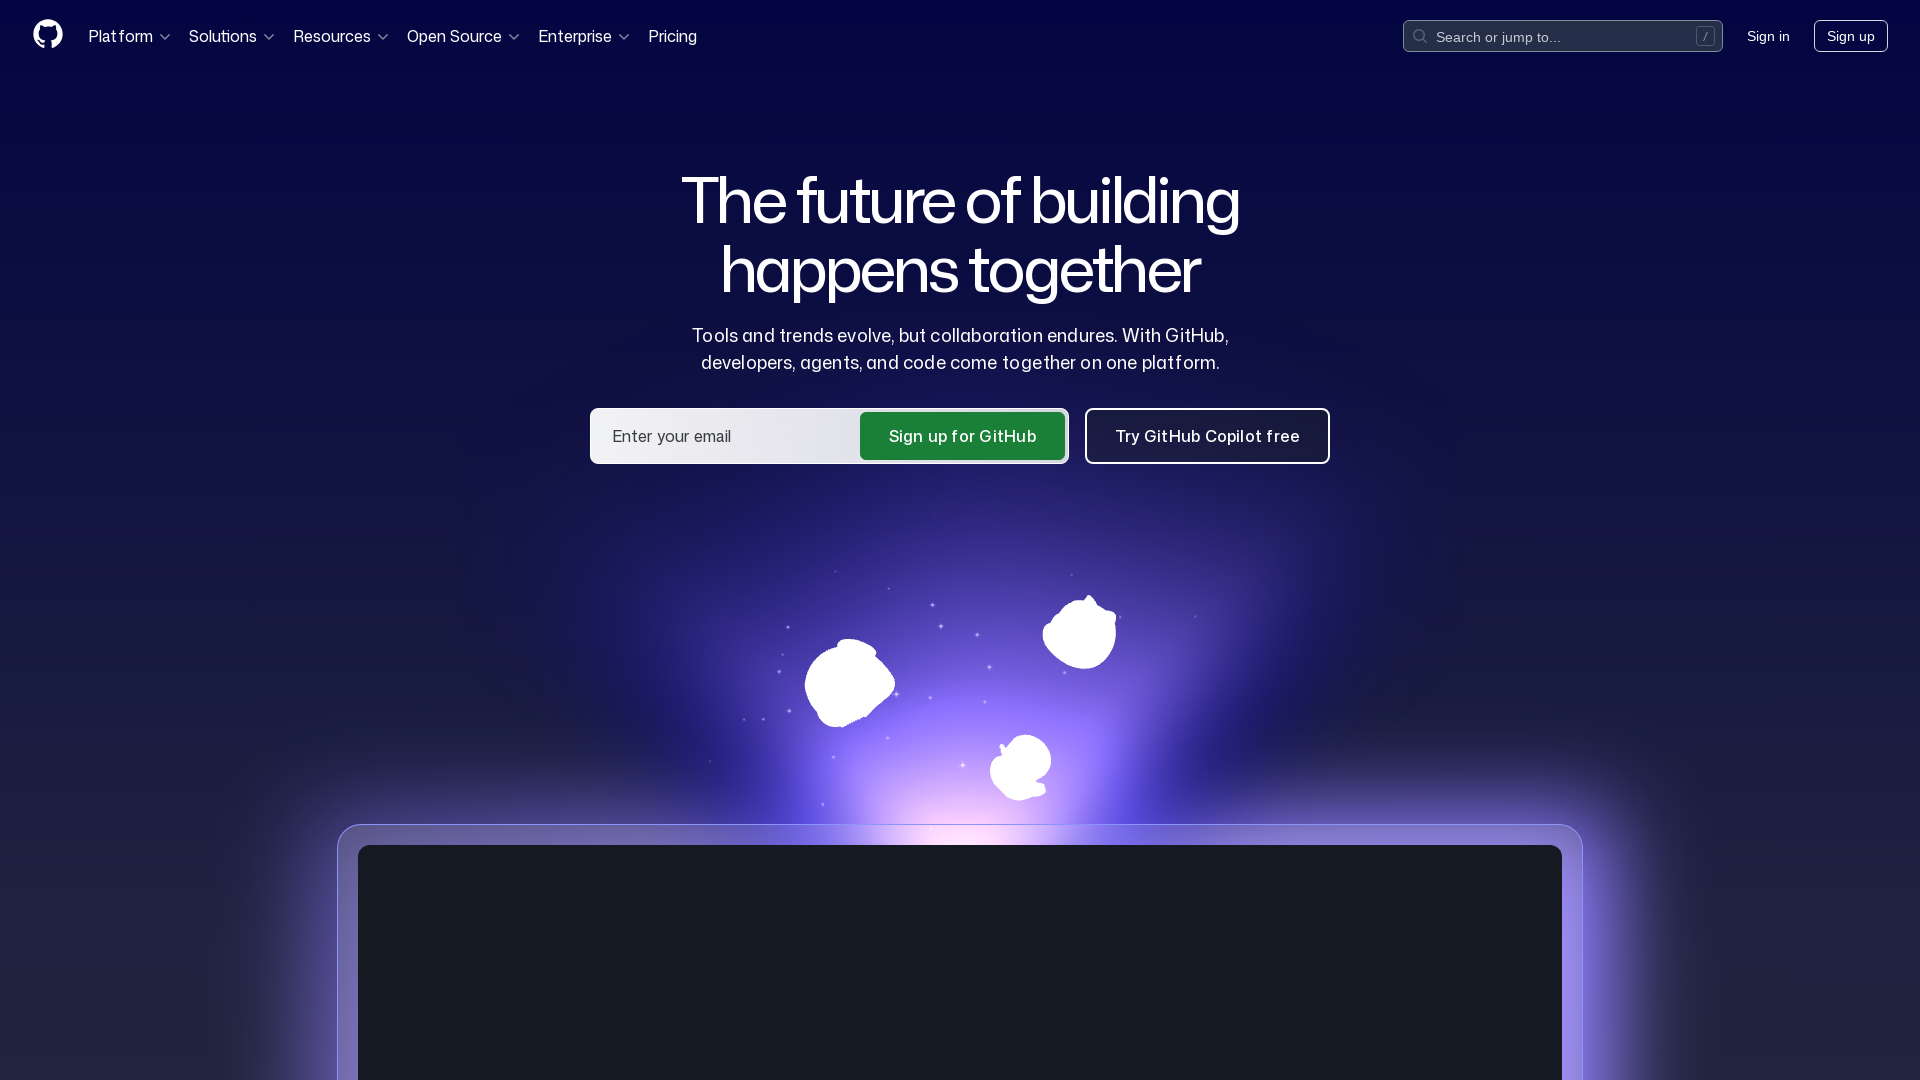

Verified page title contains 'GitHub'
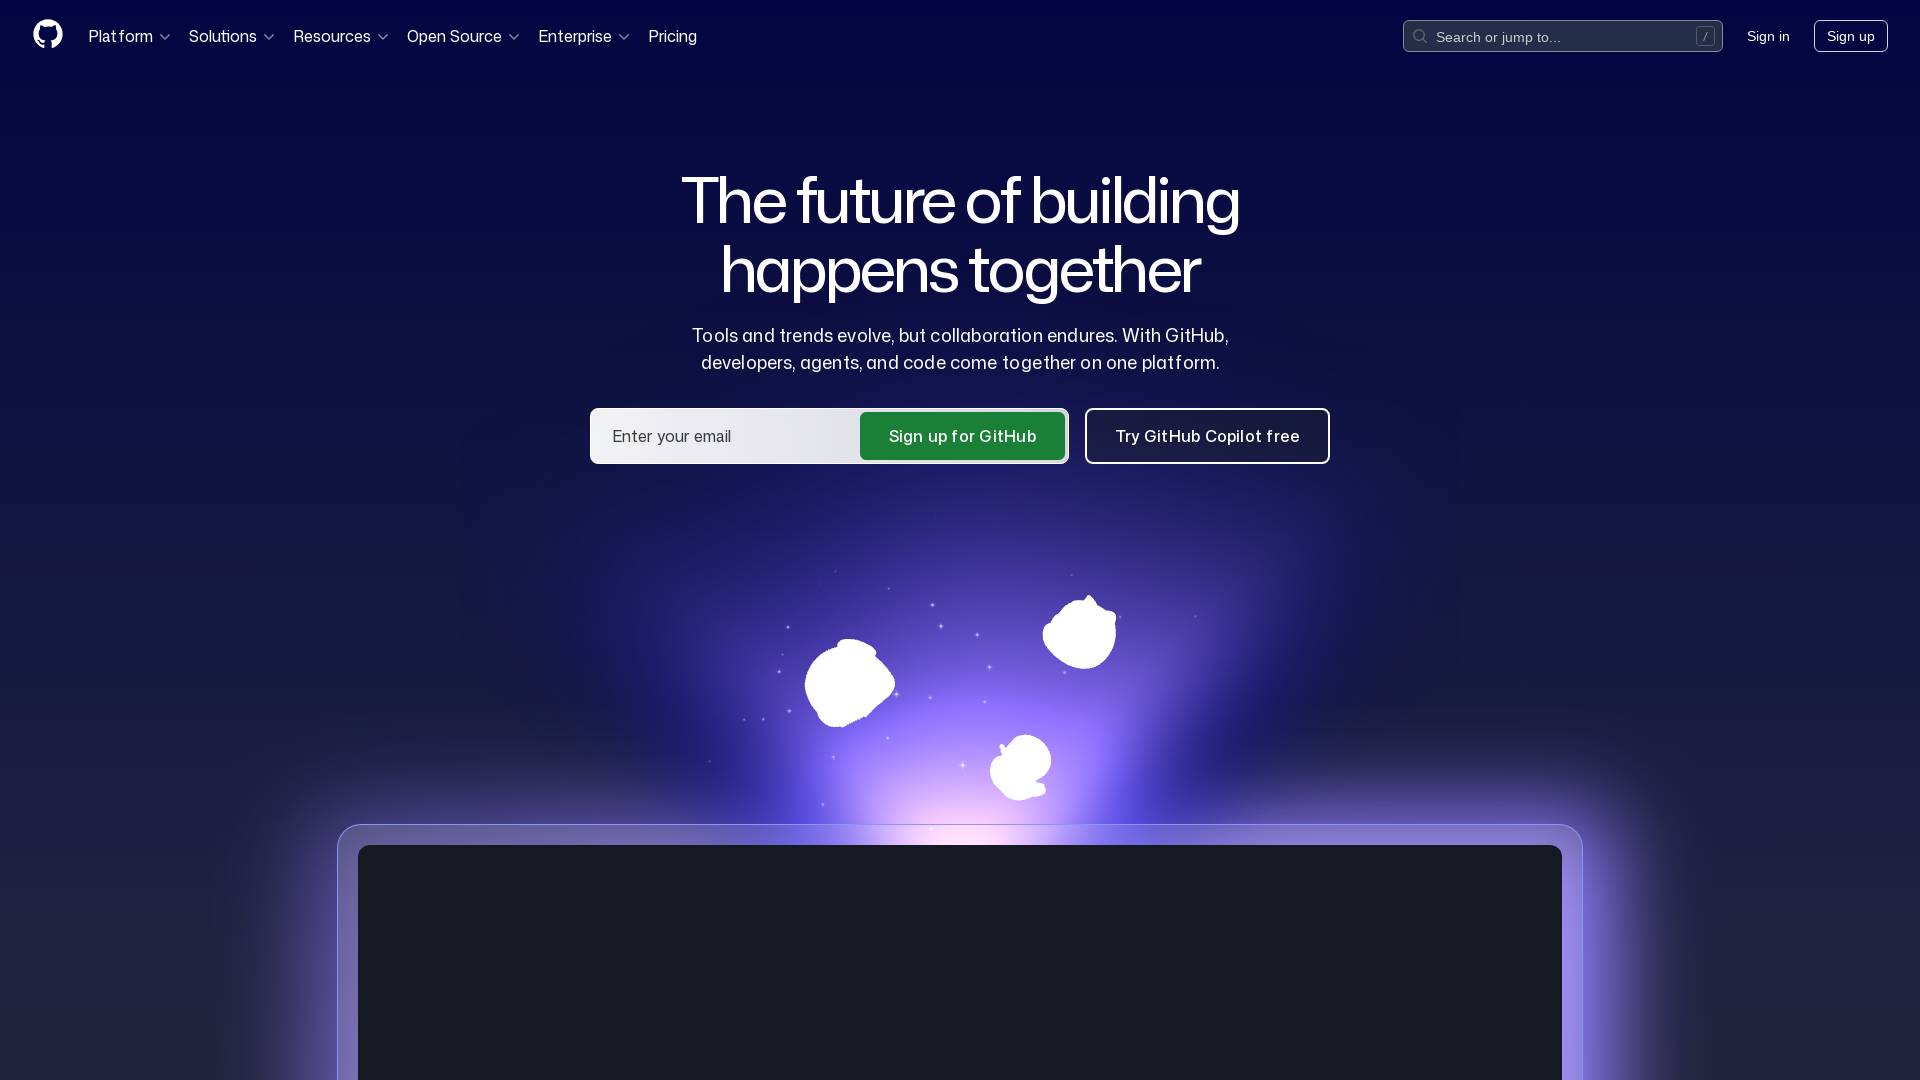

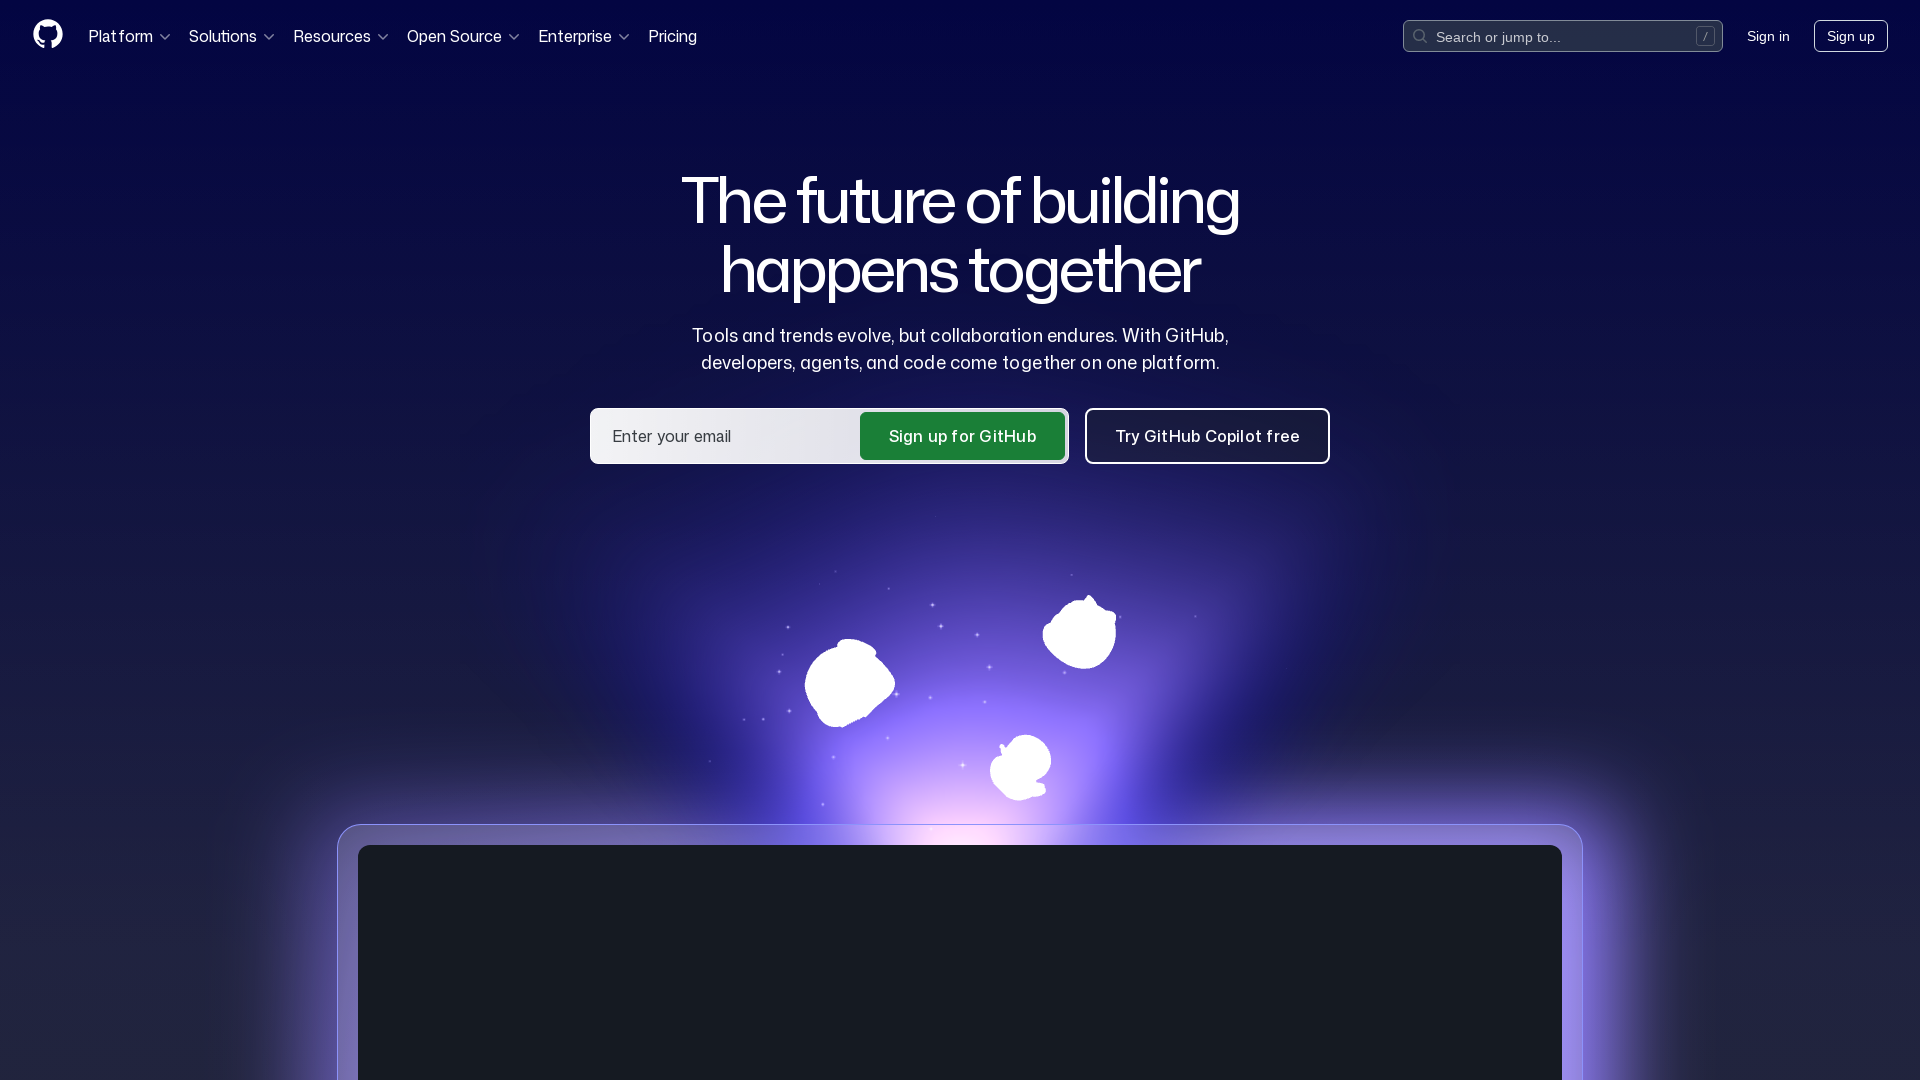